Tests window handling functionality by clicking a link that opens a new window and verifying multiple windows are present

Starting URL: https://support.google.com/mail/answer/56256?hl=en

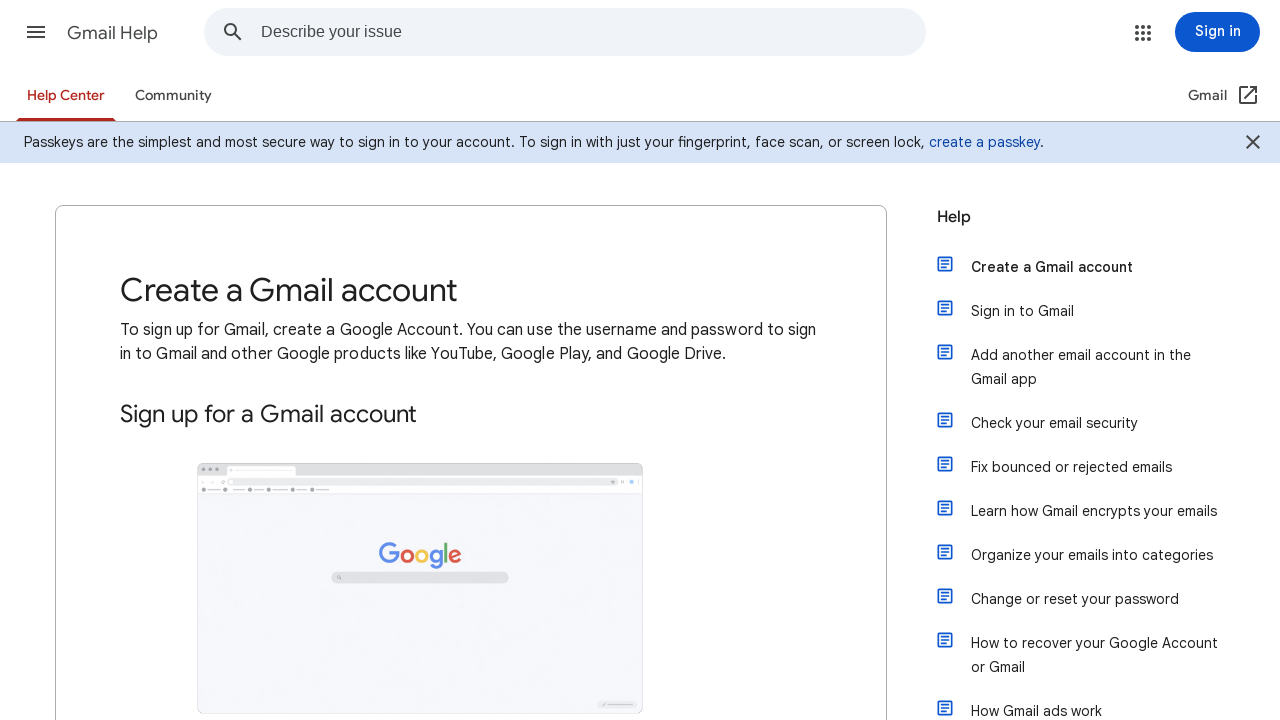

Clicked action button link to open new window at (204, 360) on a.action-button
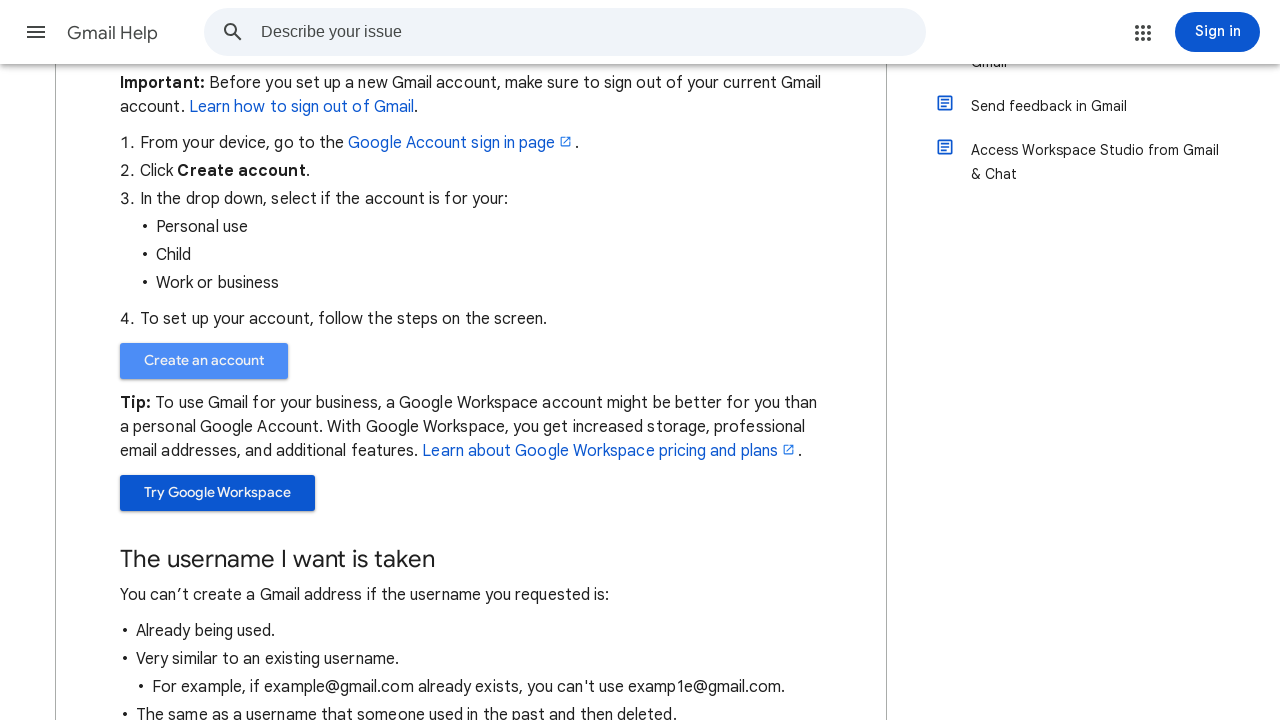

New window opened and captured
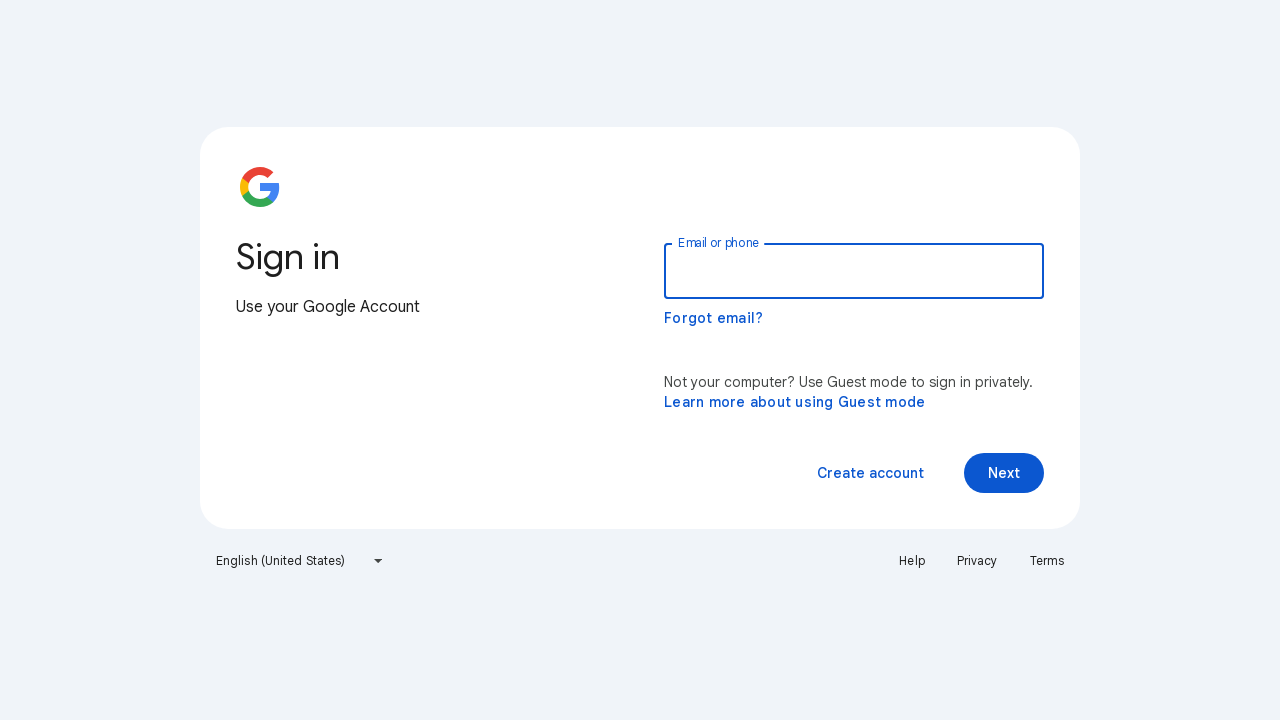

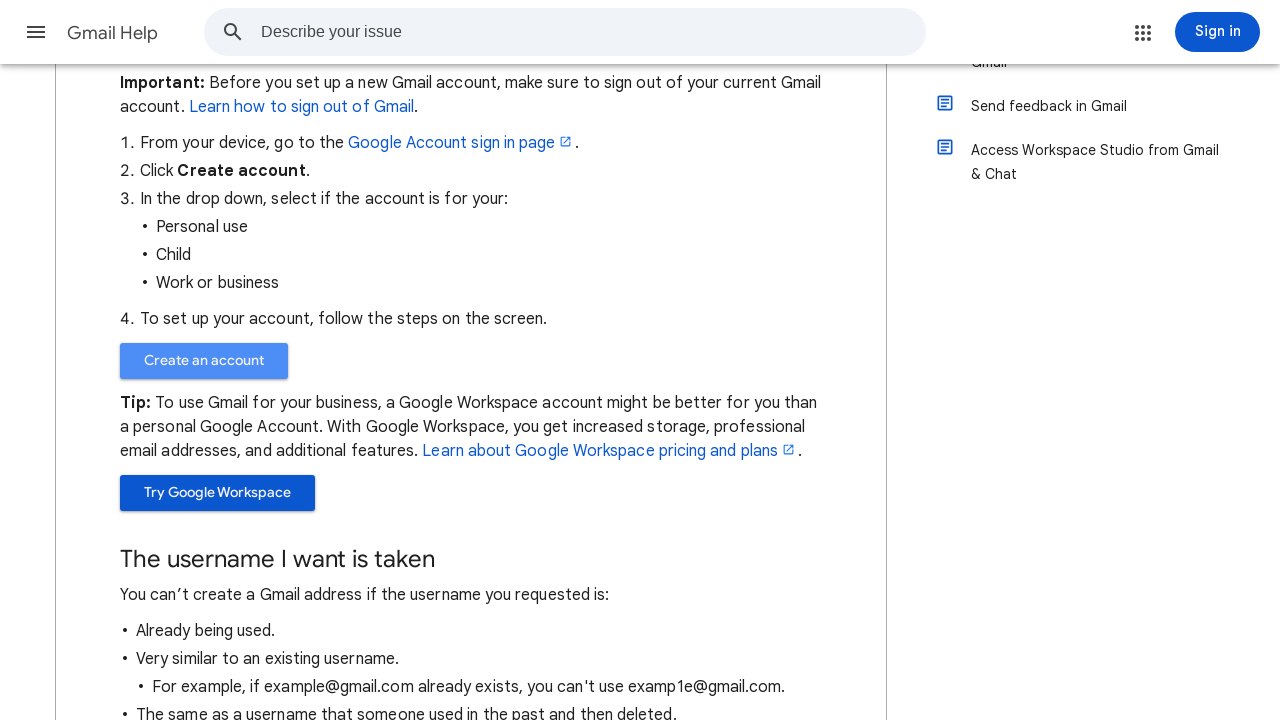